Navigates to Expedia and checks if a child dropdown element is displayed on the page

Starting URL: http://www.expedia.com

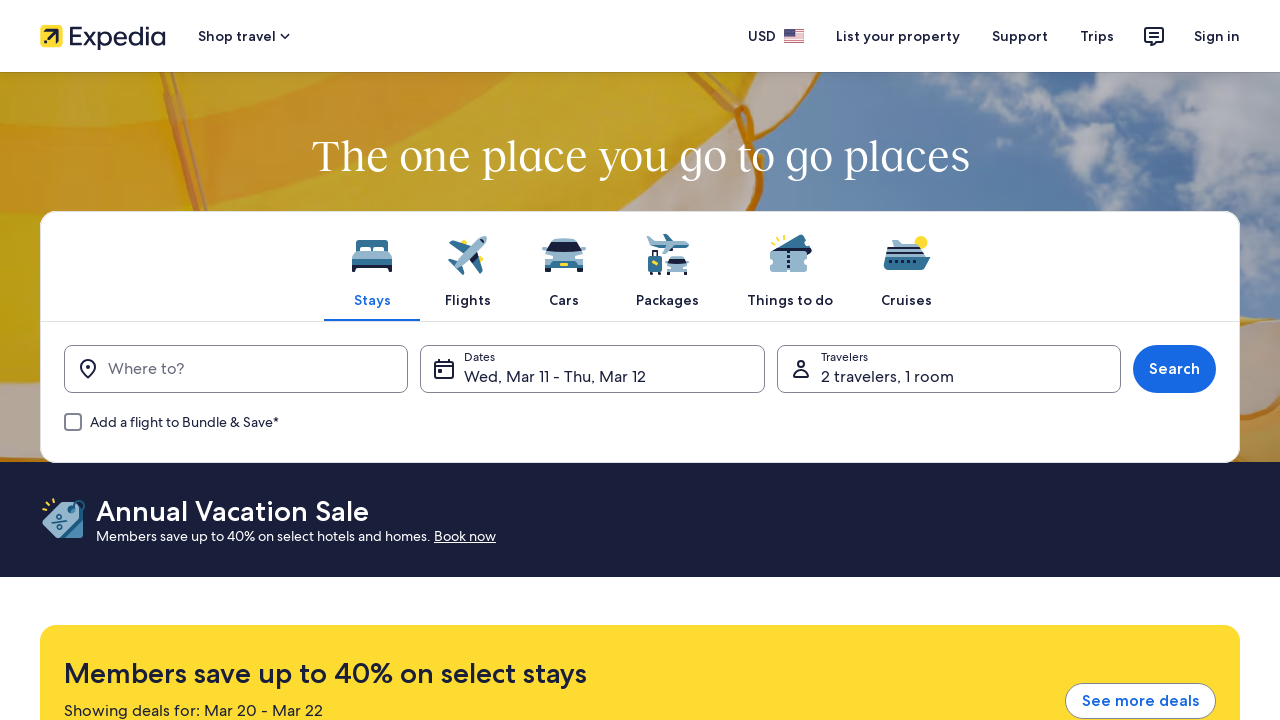

Navigated to Expedia homepage
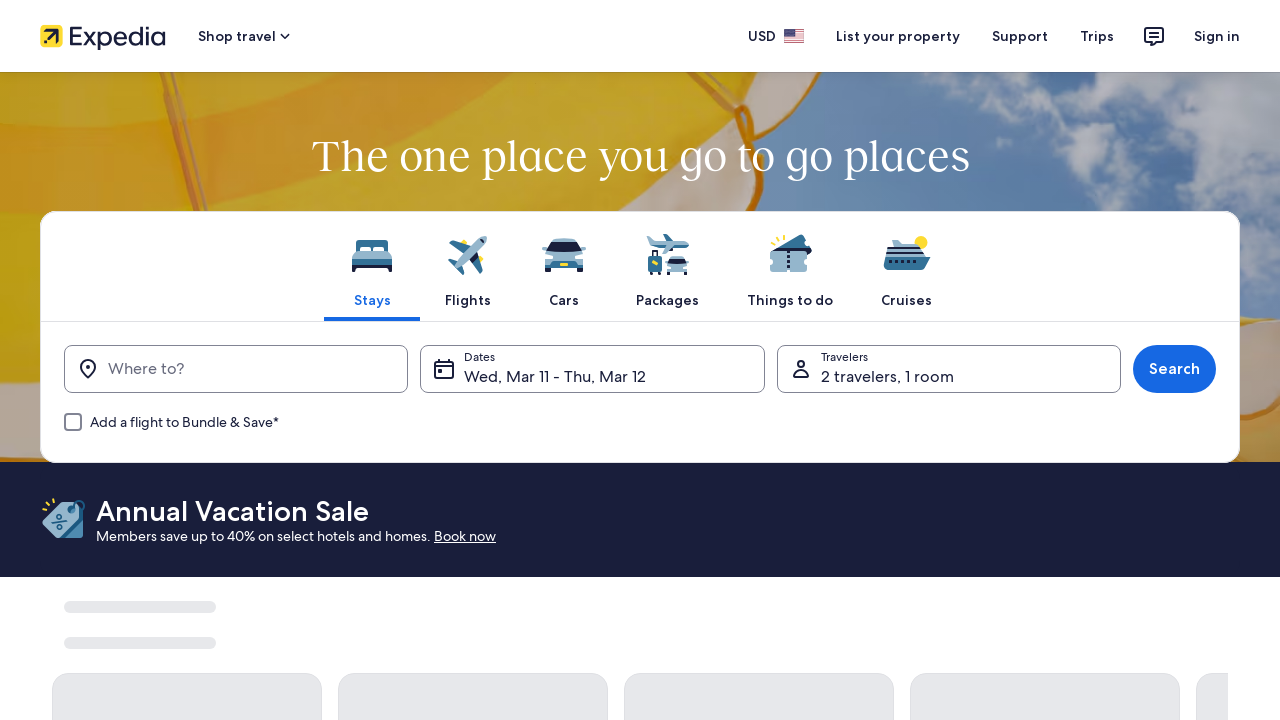

Located child dropdown element with ID 'package-1-age-select-1'
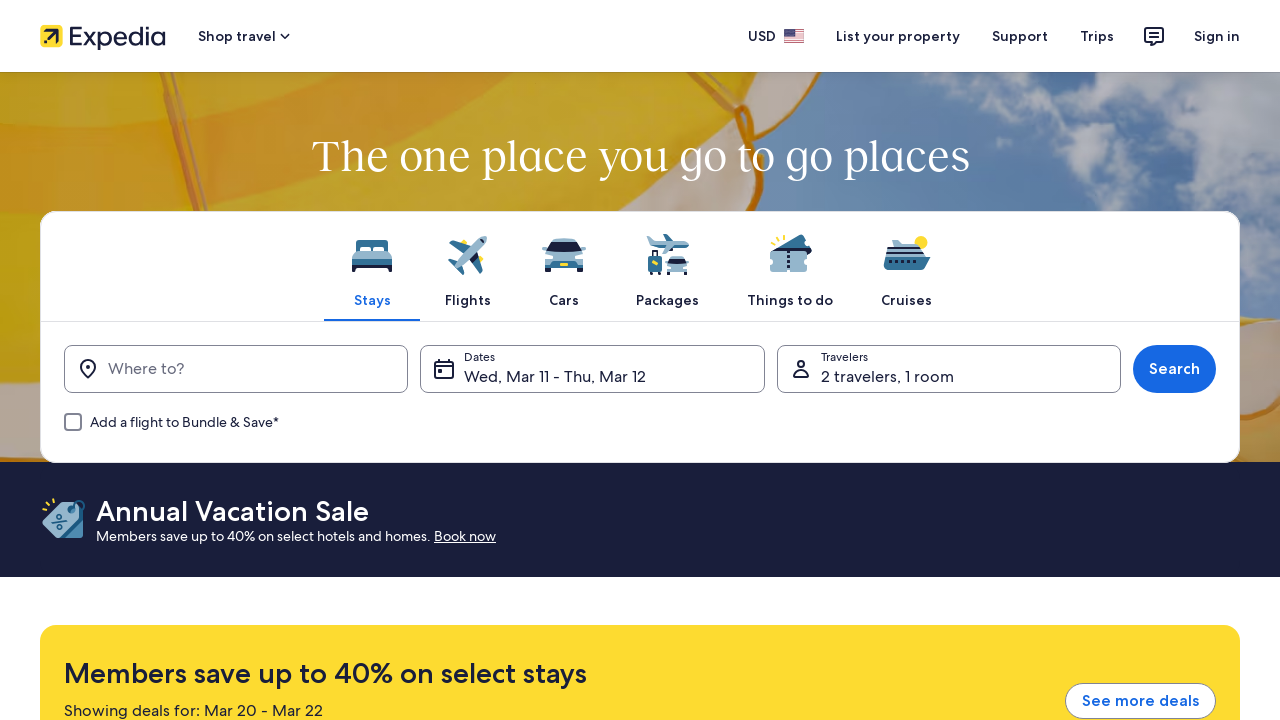

Checked if child dropdown element is visible on the page
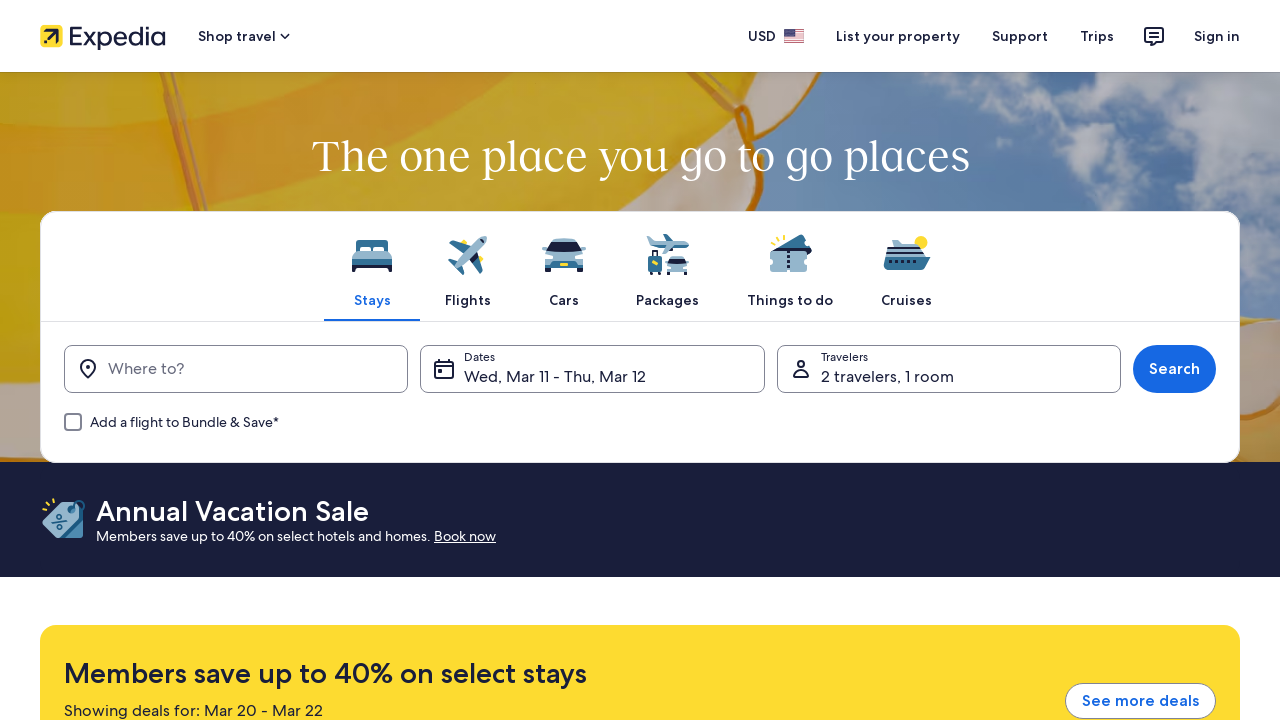

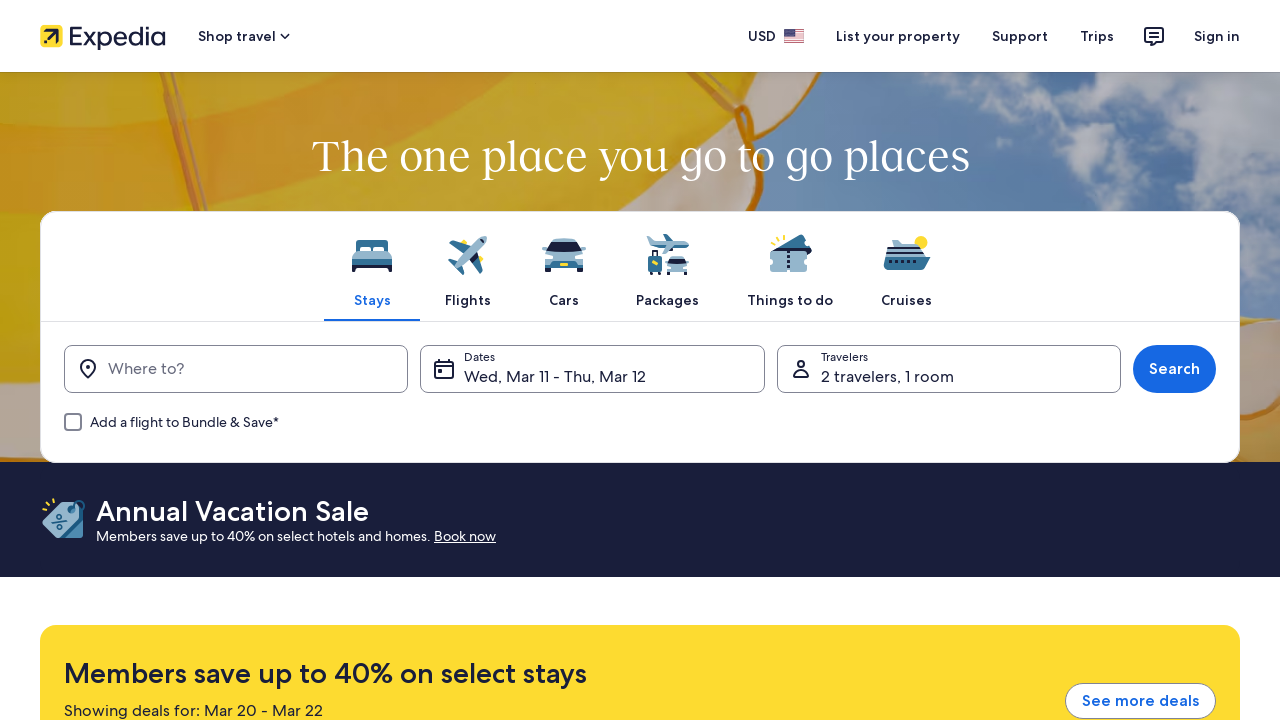